Tests radio button selection functionality on a practice automation page and verifies the page title and URL

Starting URL: https://rahulshettyacademy.com/AutomationPractice/

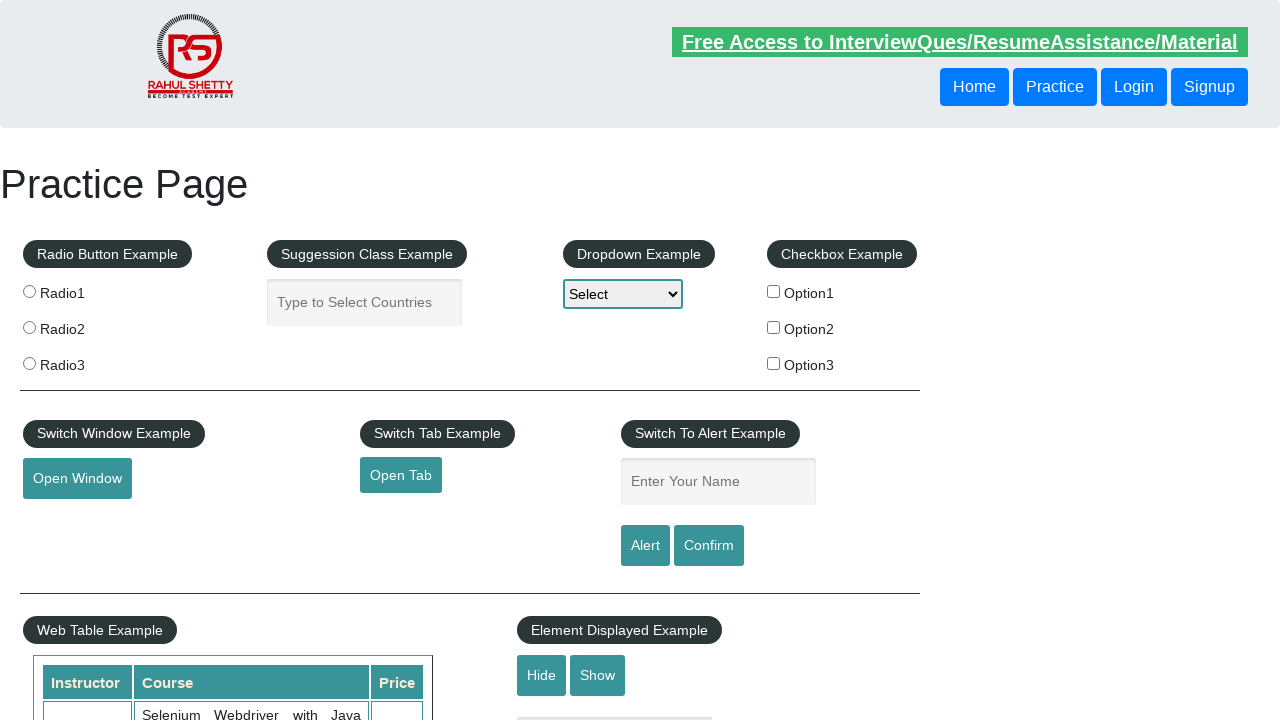

Clicked radio button 1 at (29, 291) on input[value='radio1']
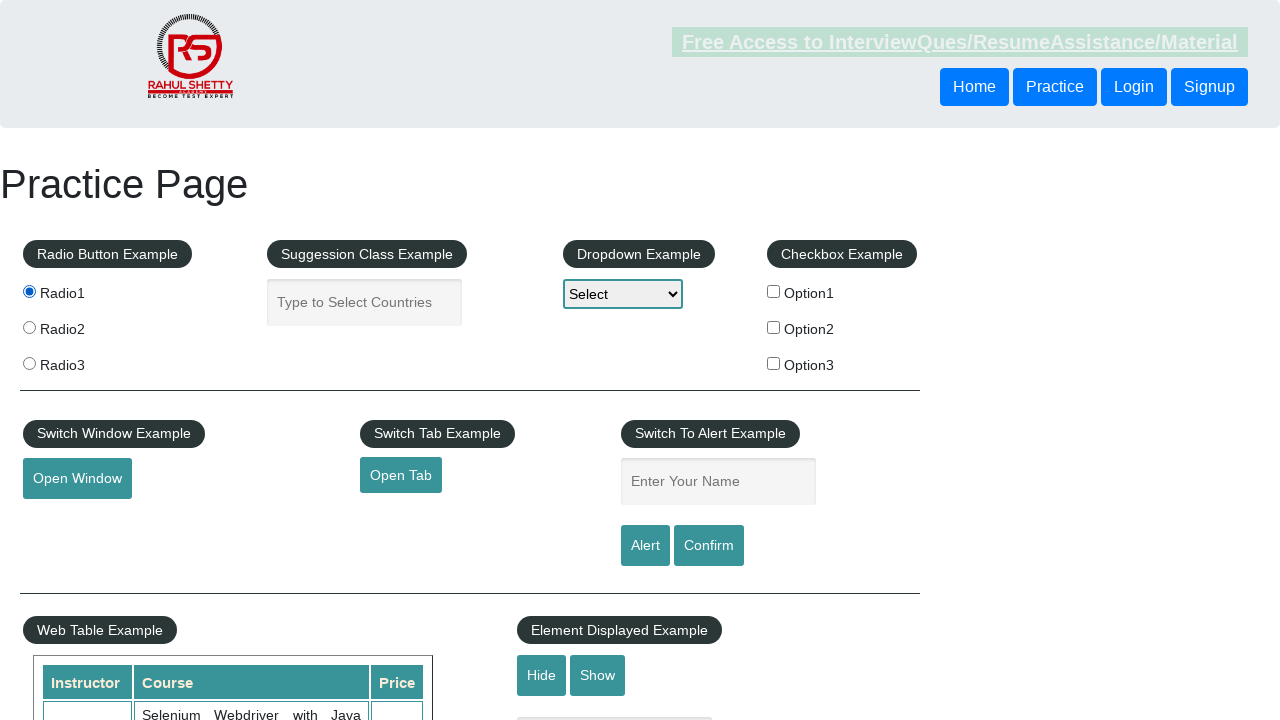

Waited 500ms for radio button selection to register
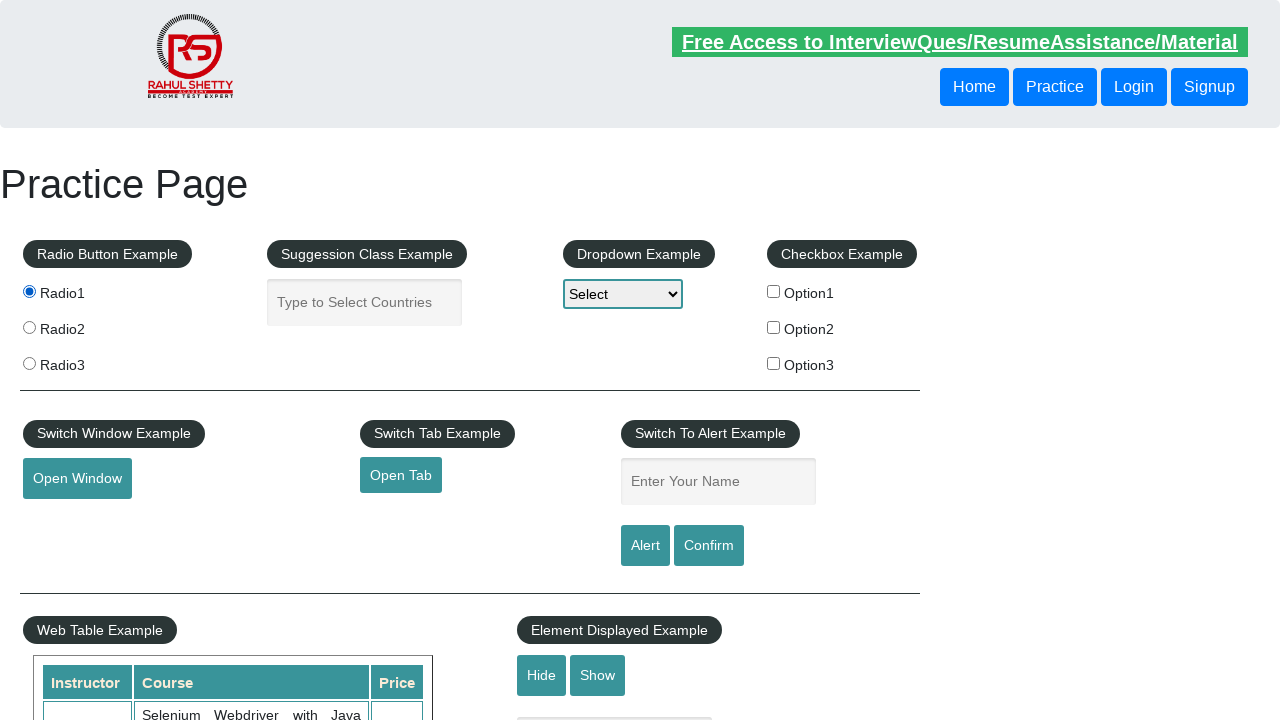

Clicked radio button 2 at (29, 327) on input[value='radio2']
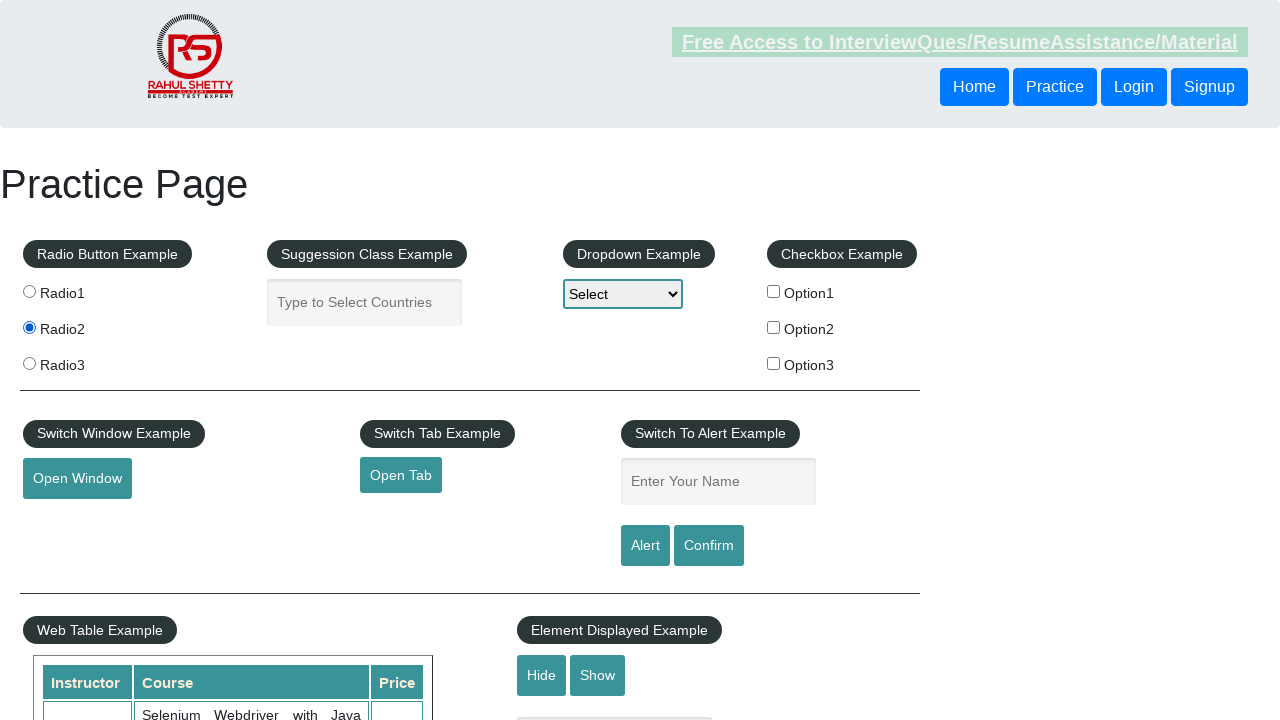

Verified page title contains 'Practice Page'
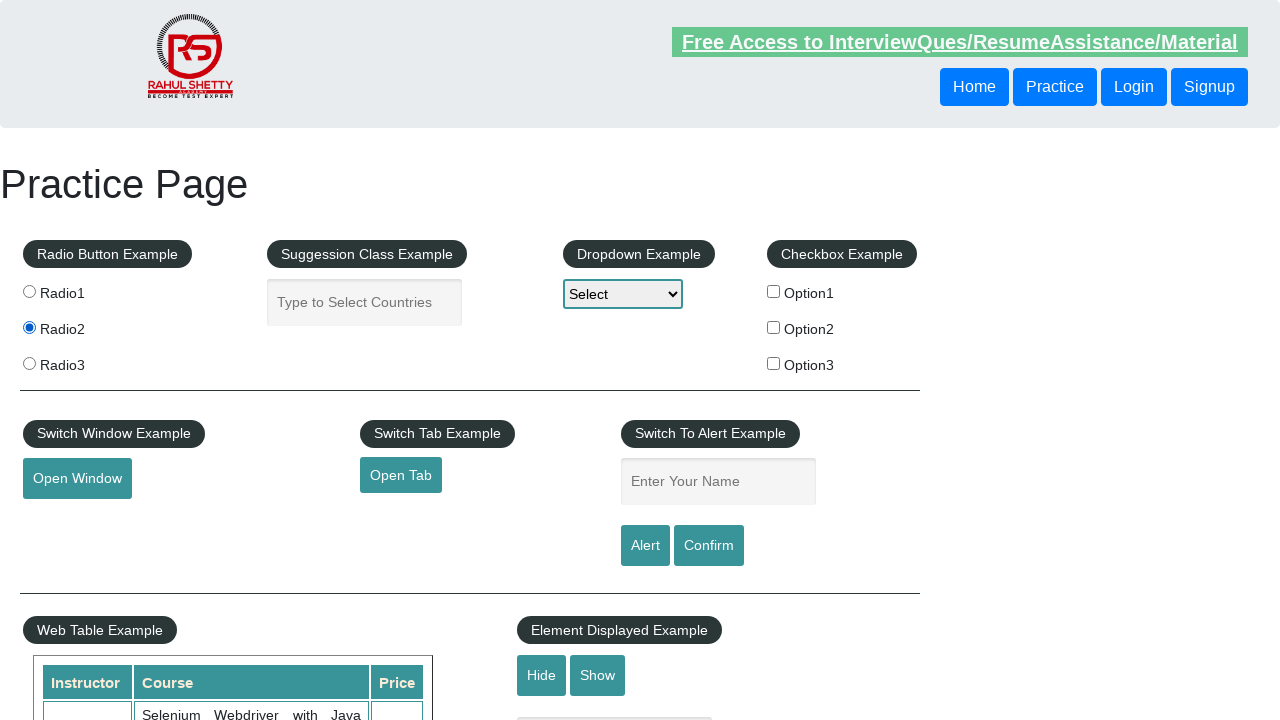

Verified current URL is https://rahulshettyacademy.com/AutomationPractice/
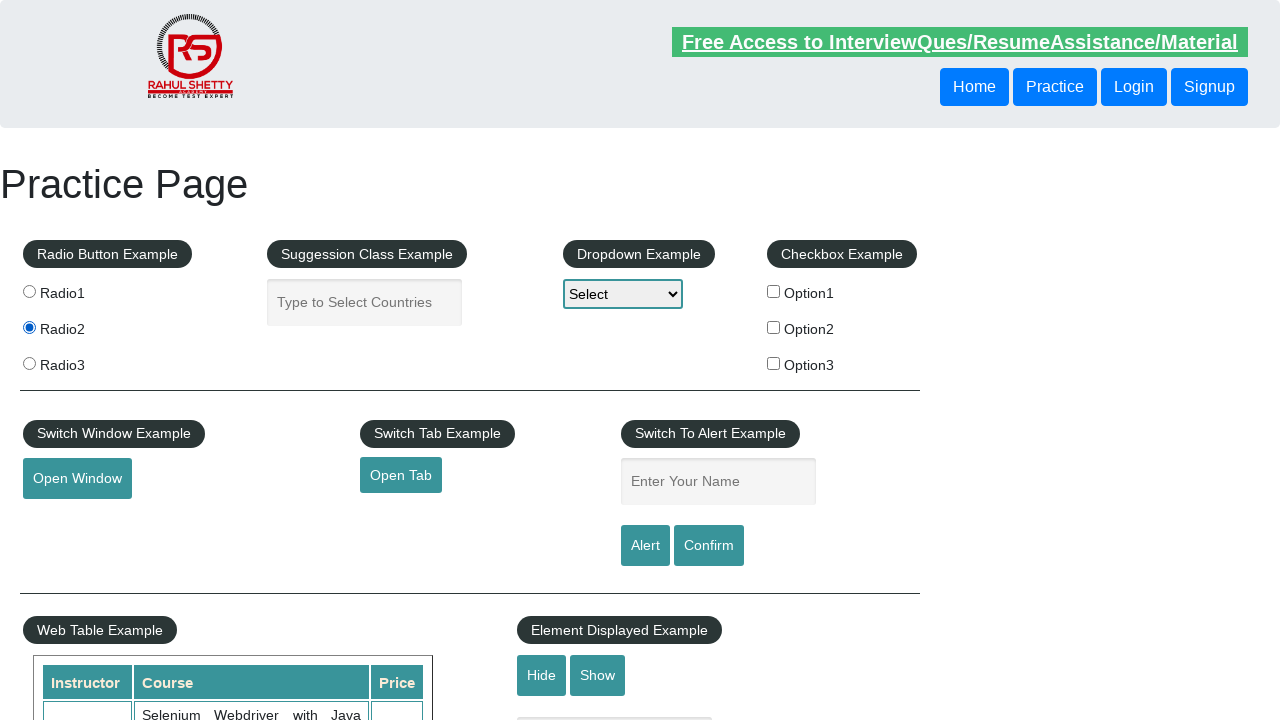

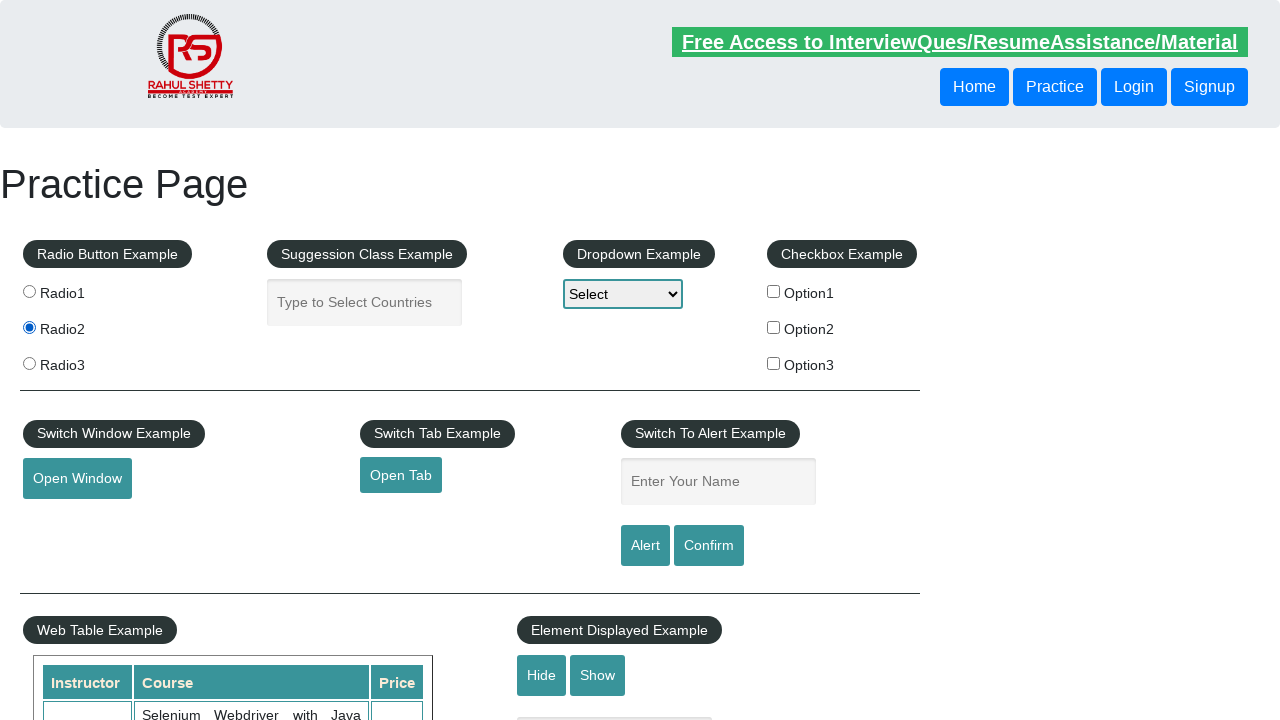